Tests interaction with checkboxes and radio buttons on a test automation practice page by selecting a day checkbox and a gender radio button

Starting URL: https://testautomationpractice.blogspot.com/

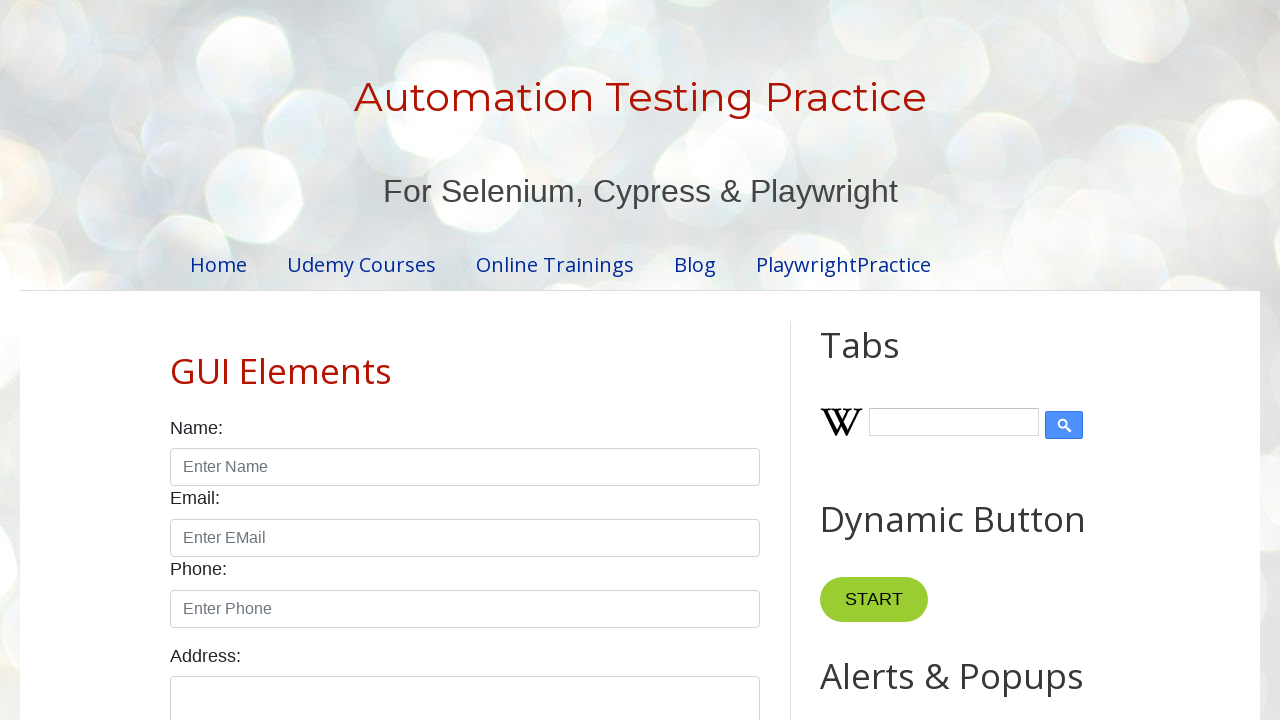

Clicked Monday checkbox at (272, 360) on #monday
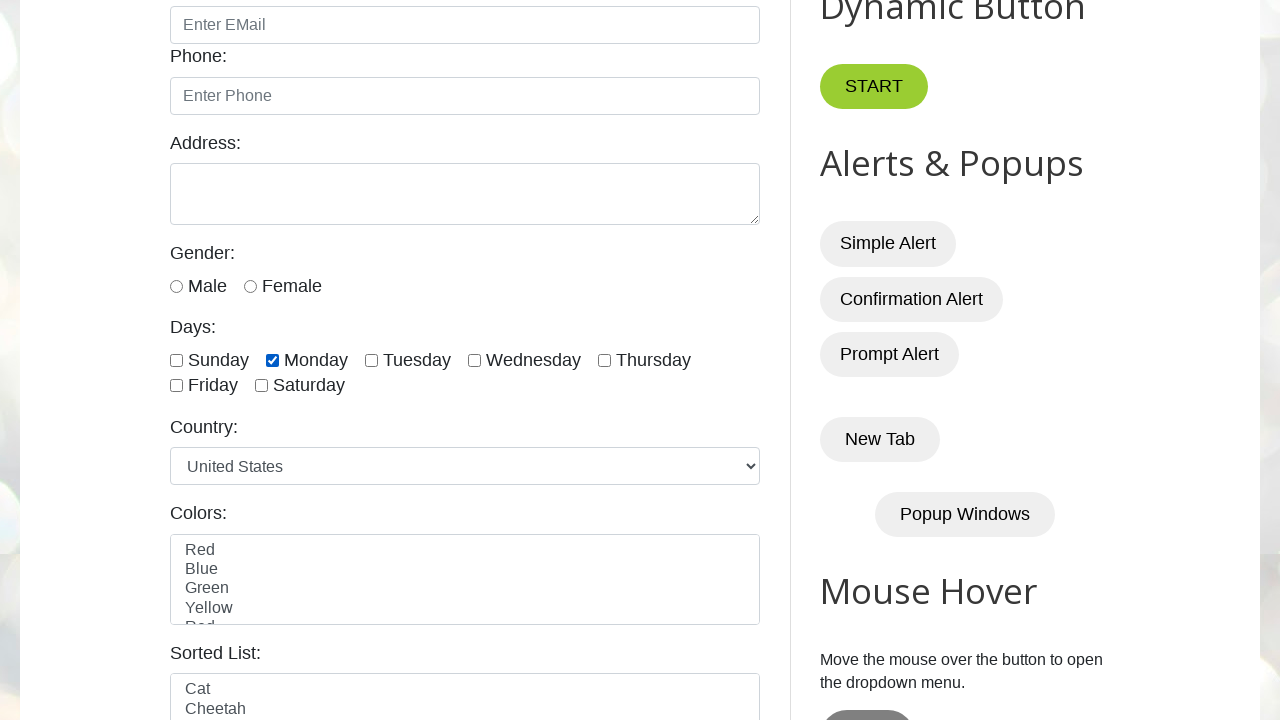

Clicked Male radio button at (176, 286) on #male
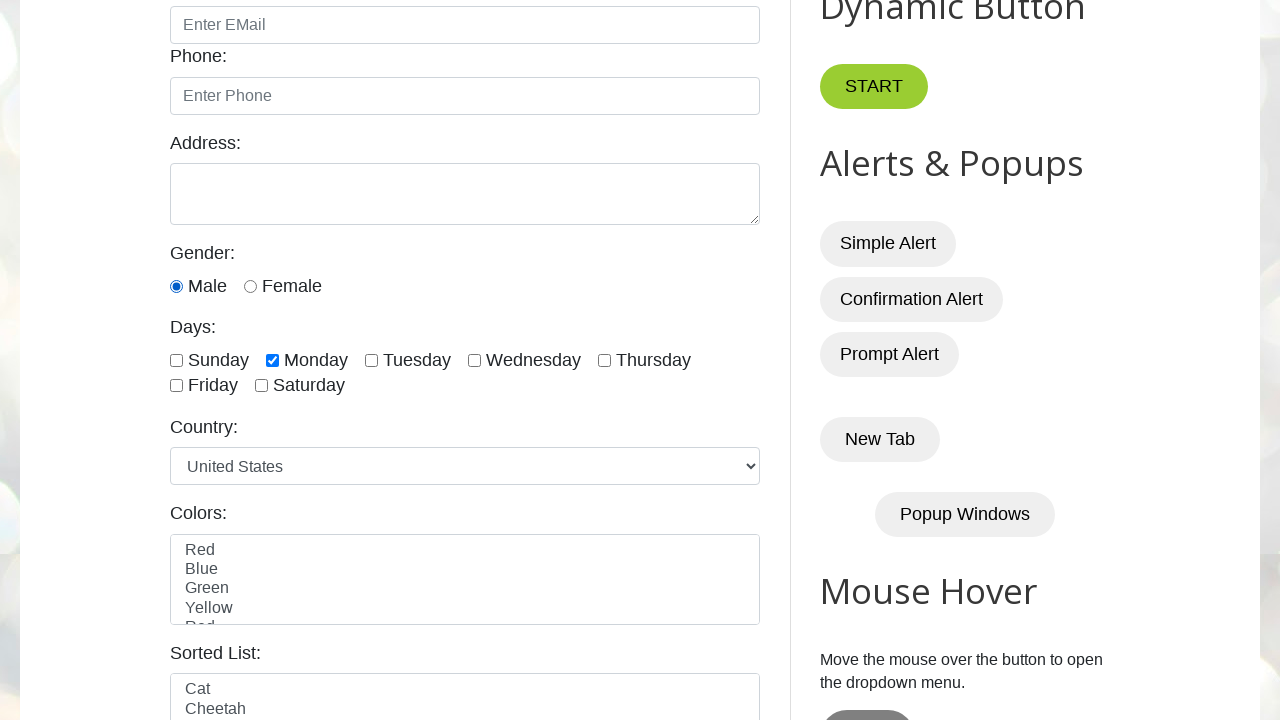

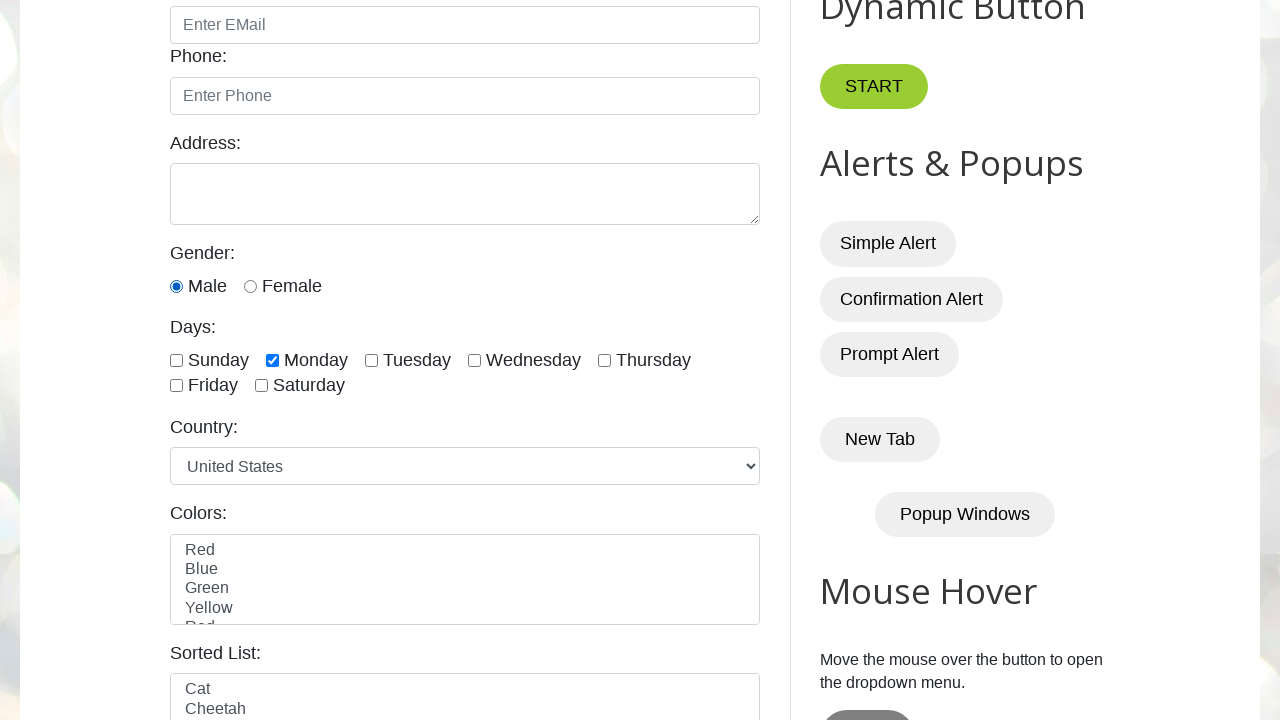